Verifies the login page header text and navigates to the register page to confirm navigation was successful

Starting URL: https://www.tutorialspoint.com/selenium/practice/login.php

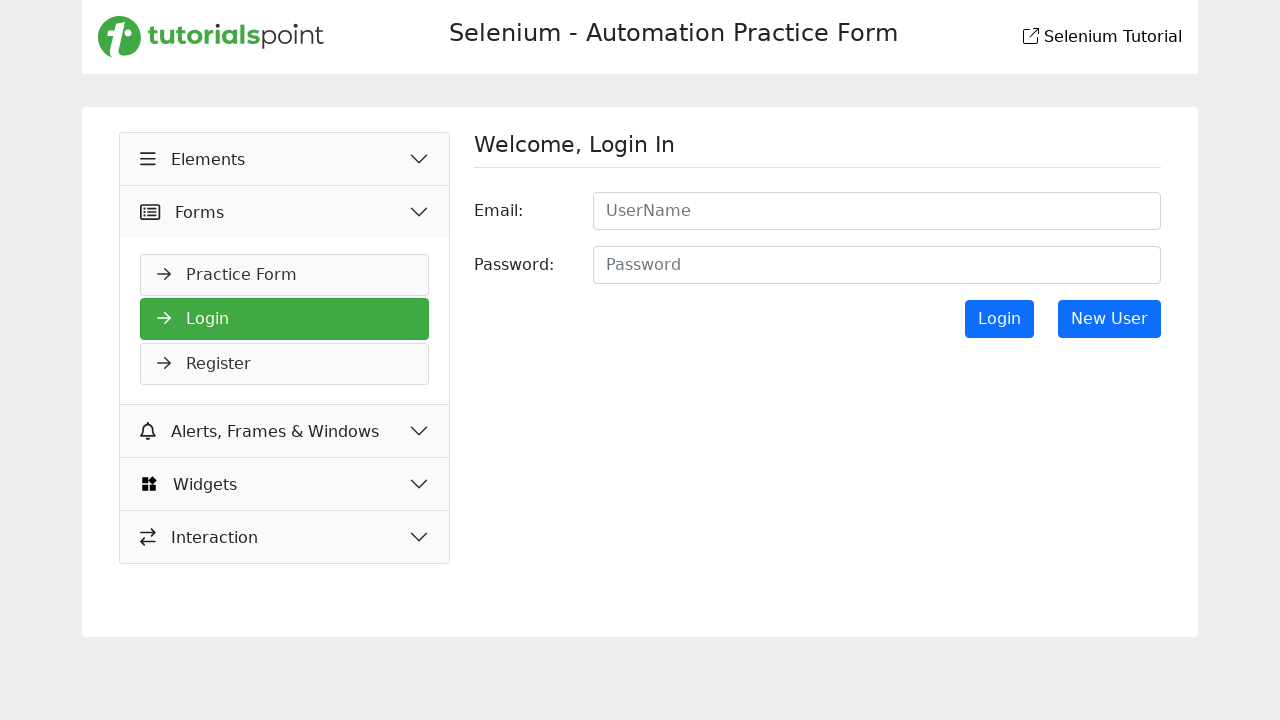

Located login page header element
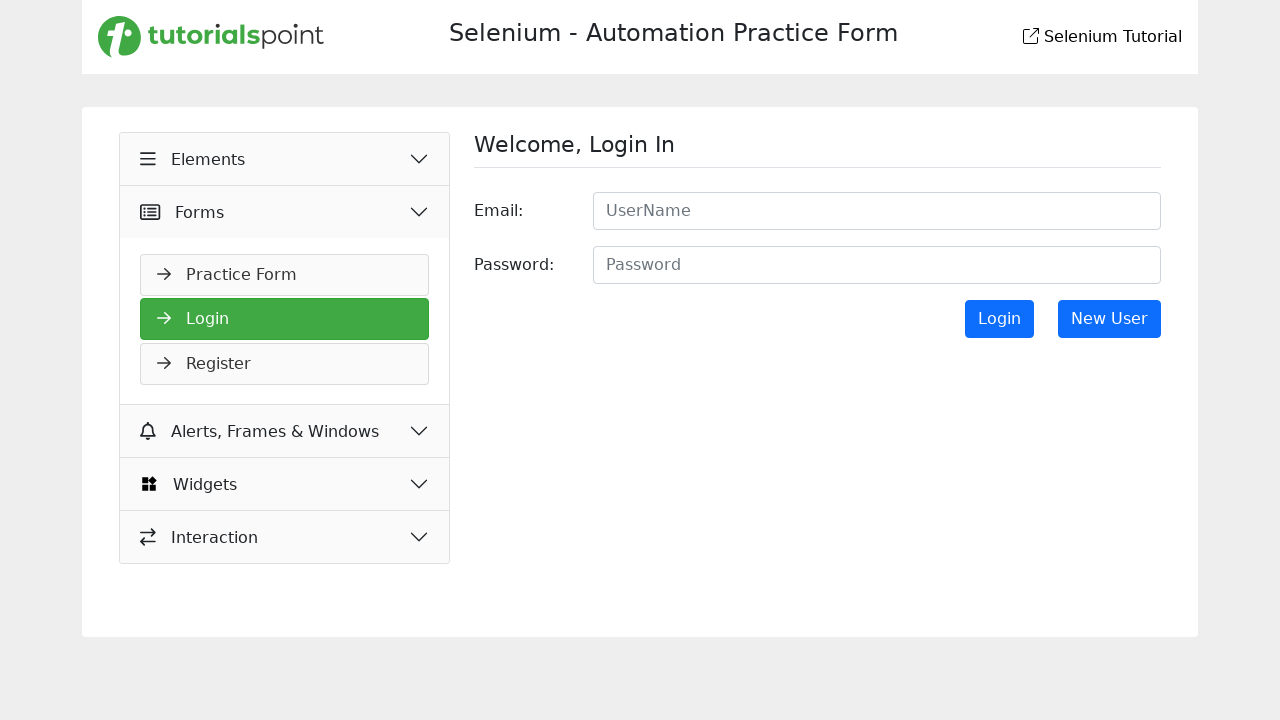

Verified login page header text is 'Welcome, Login In'
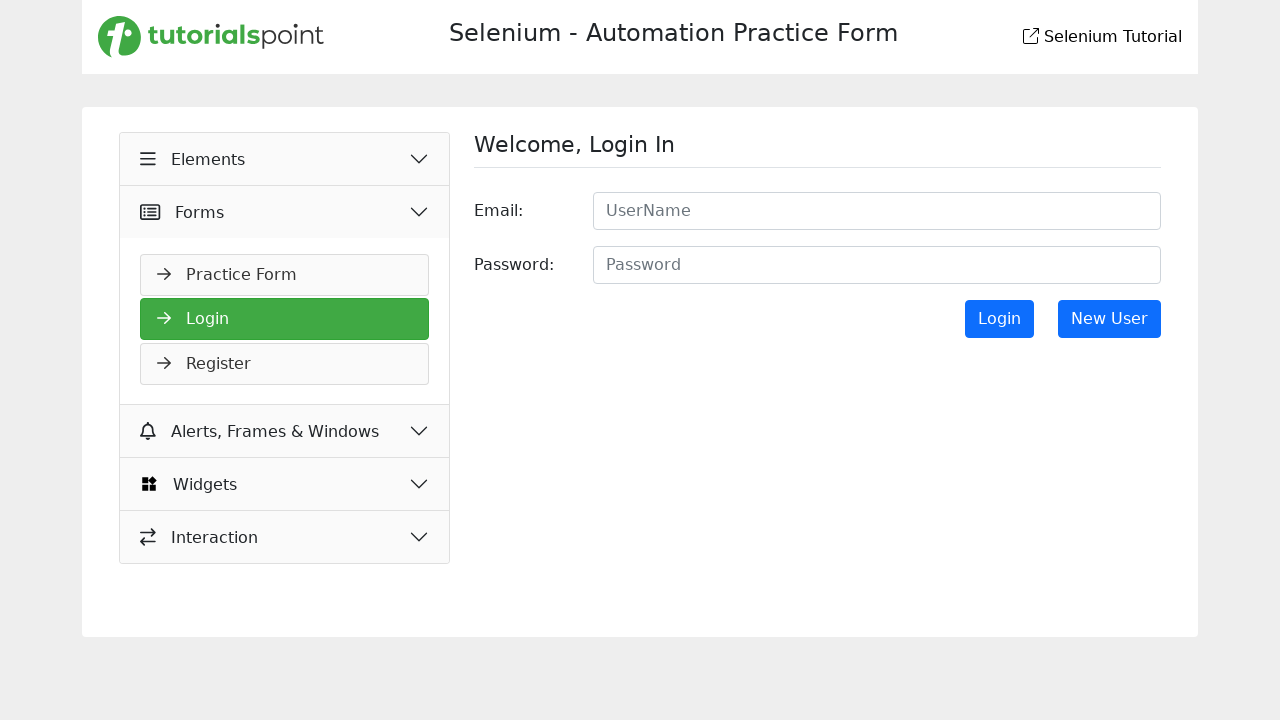

Clicked link to navigate to register page at (1109, 319) on xpath=//*[@id='signInForm']/div[3]/a
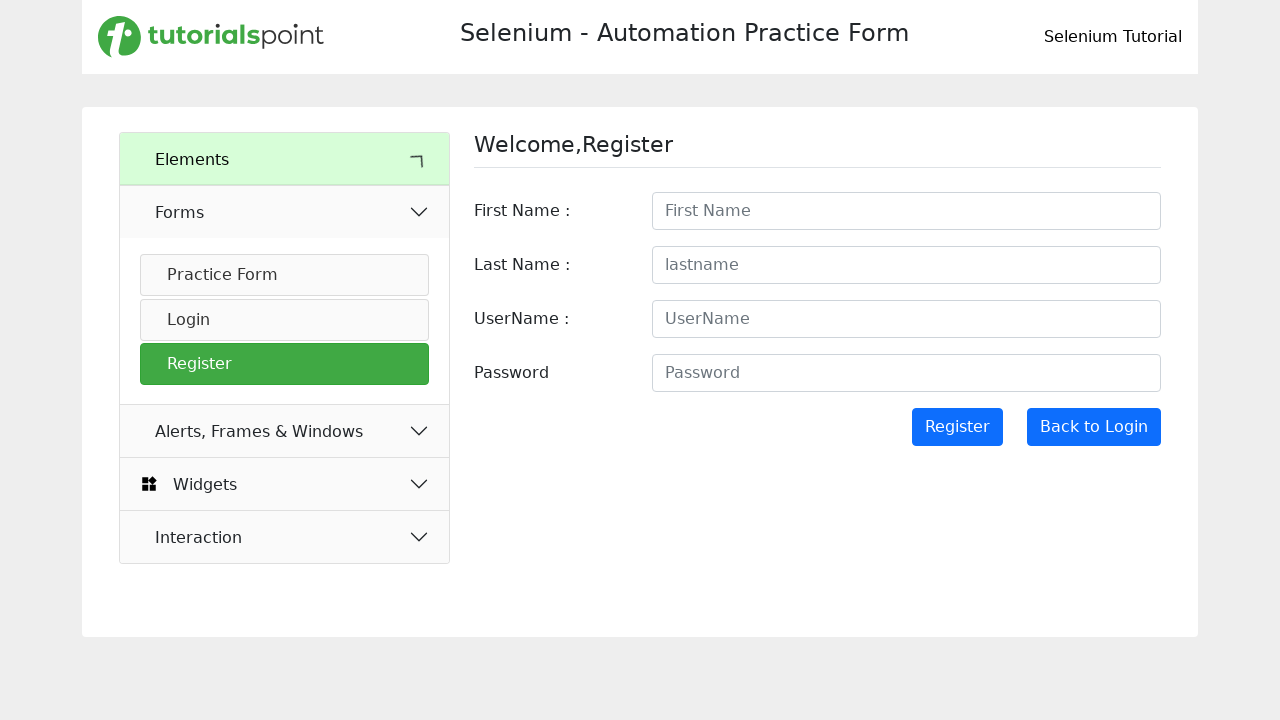

Located register page link element
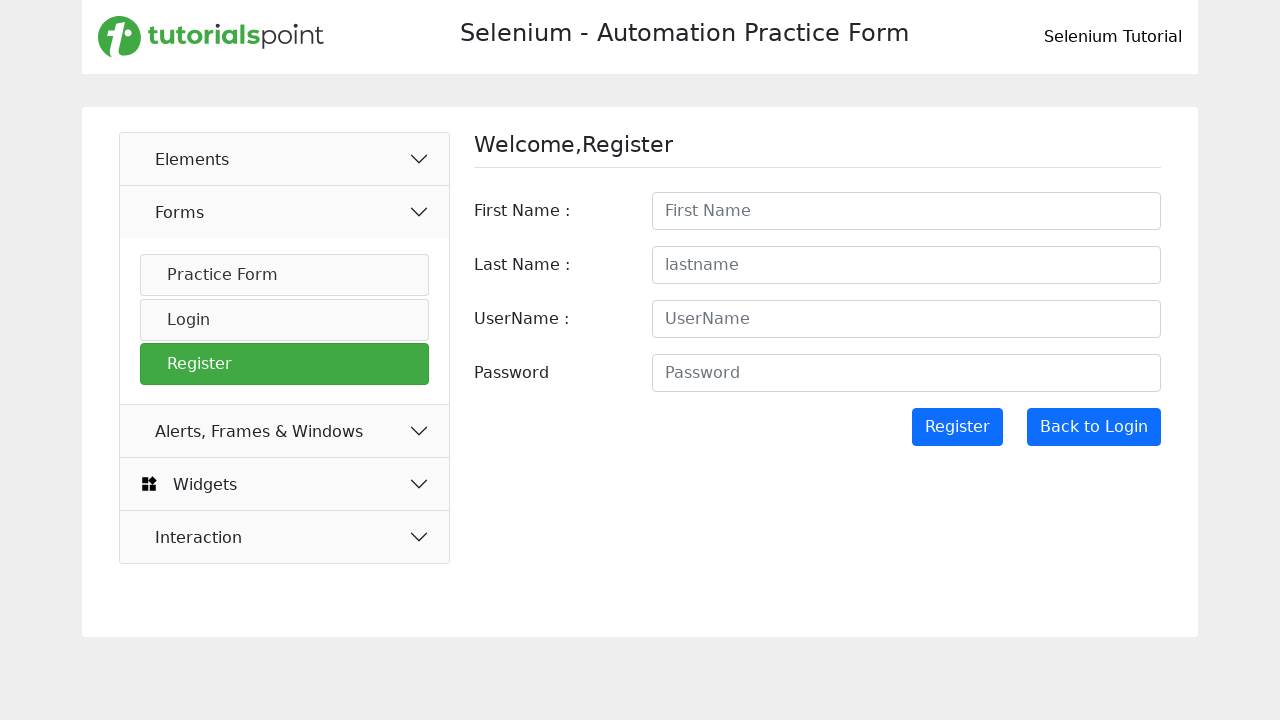

Verified register page link is visible, confirming successful navigation
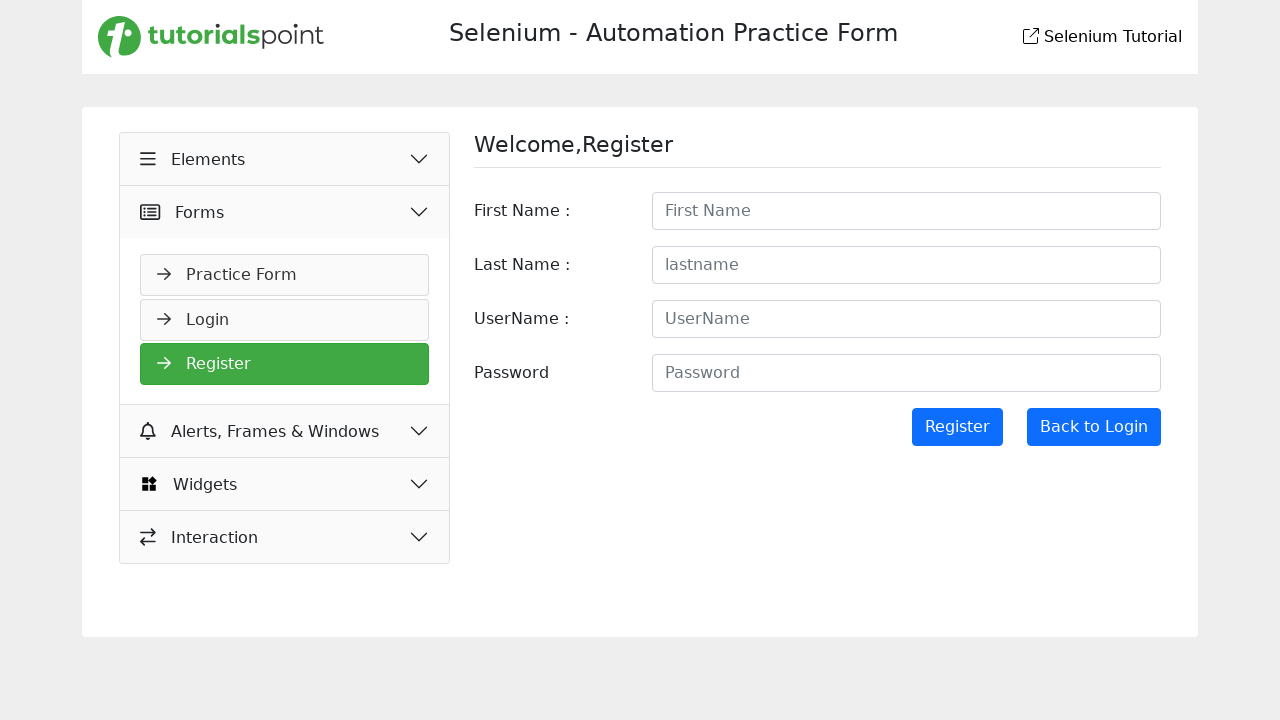

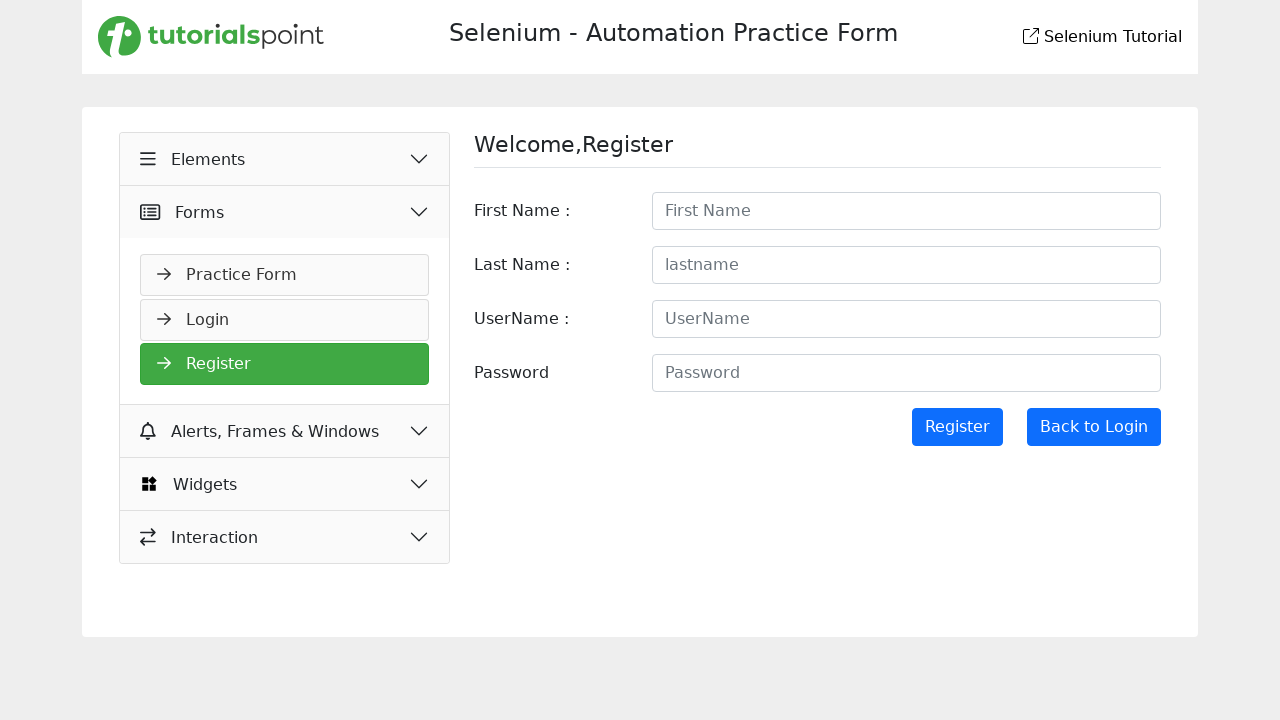